Tests jQuery UI range slider by moving left and right slider handles to expand the range

Starting URL: https://jqueryui.com/slider/#range

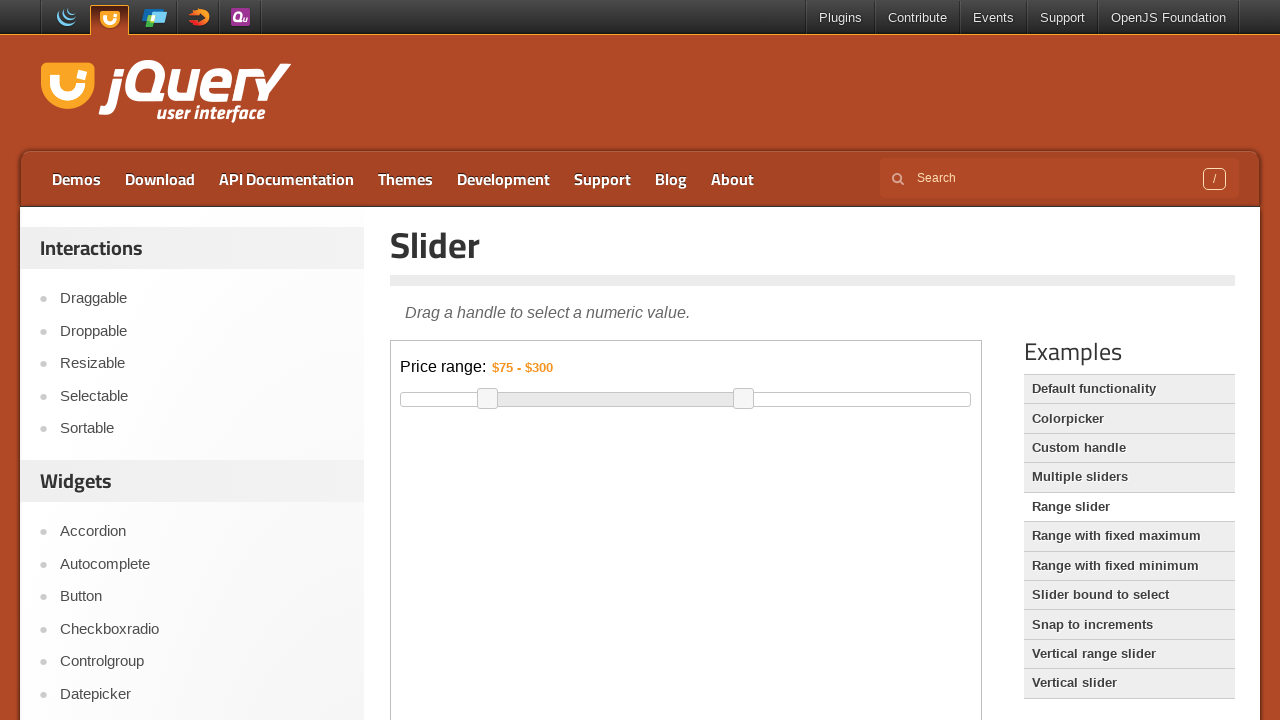

Located the demo iframe
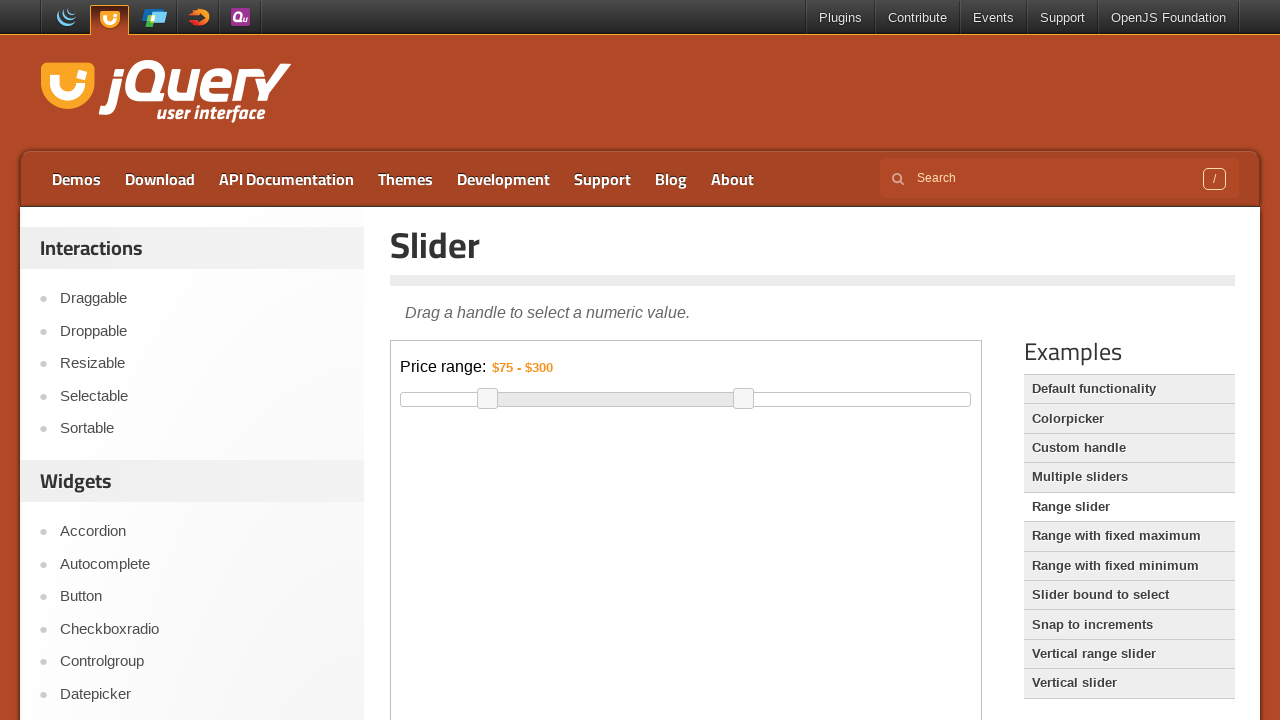

Slider range element is visible
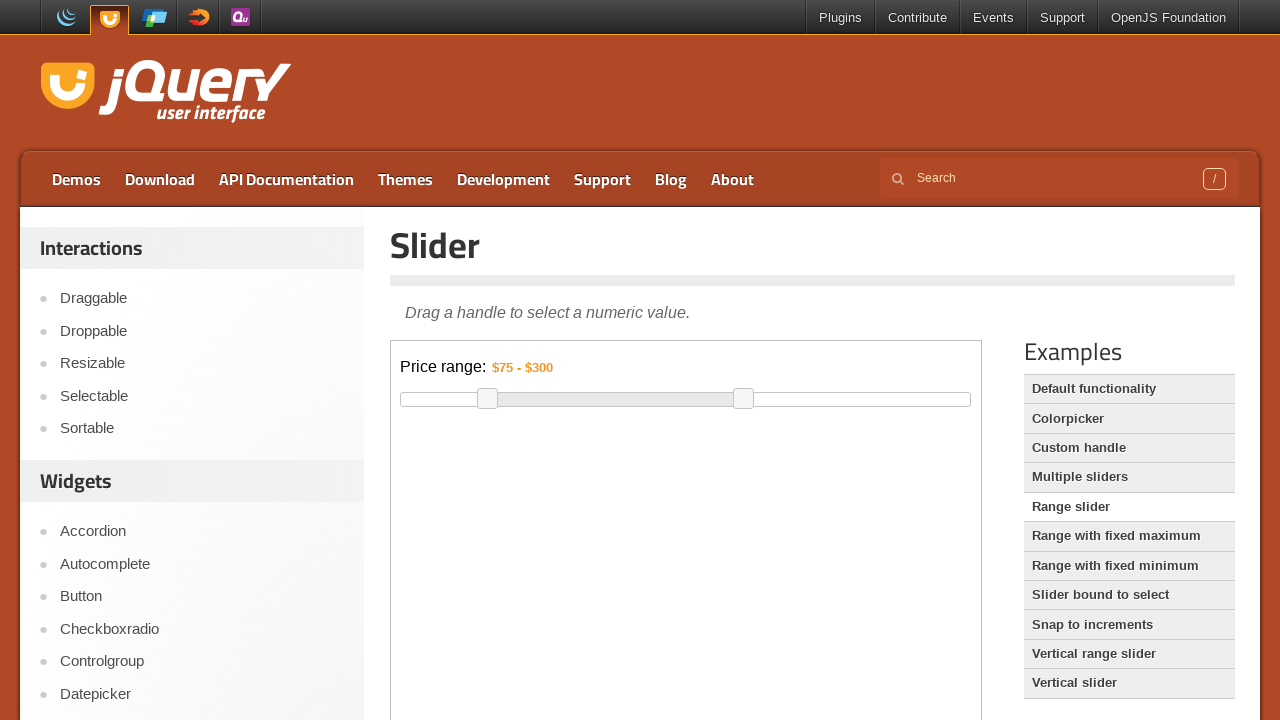

Located left slider handle
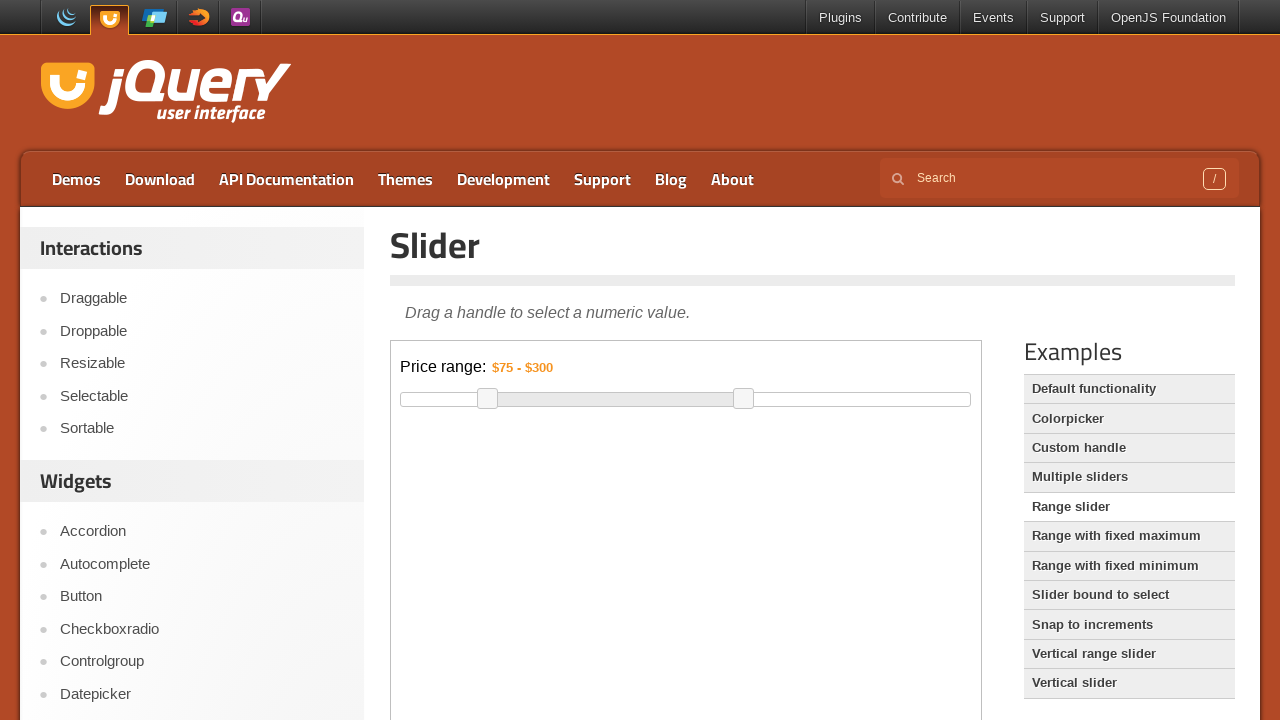

Located right slider handle
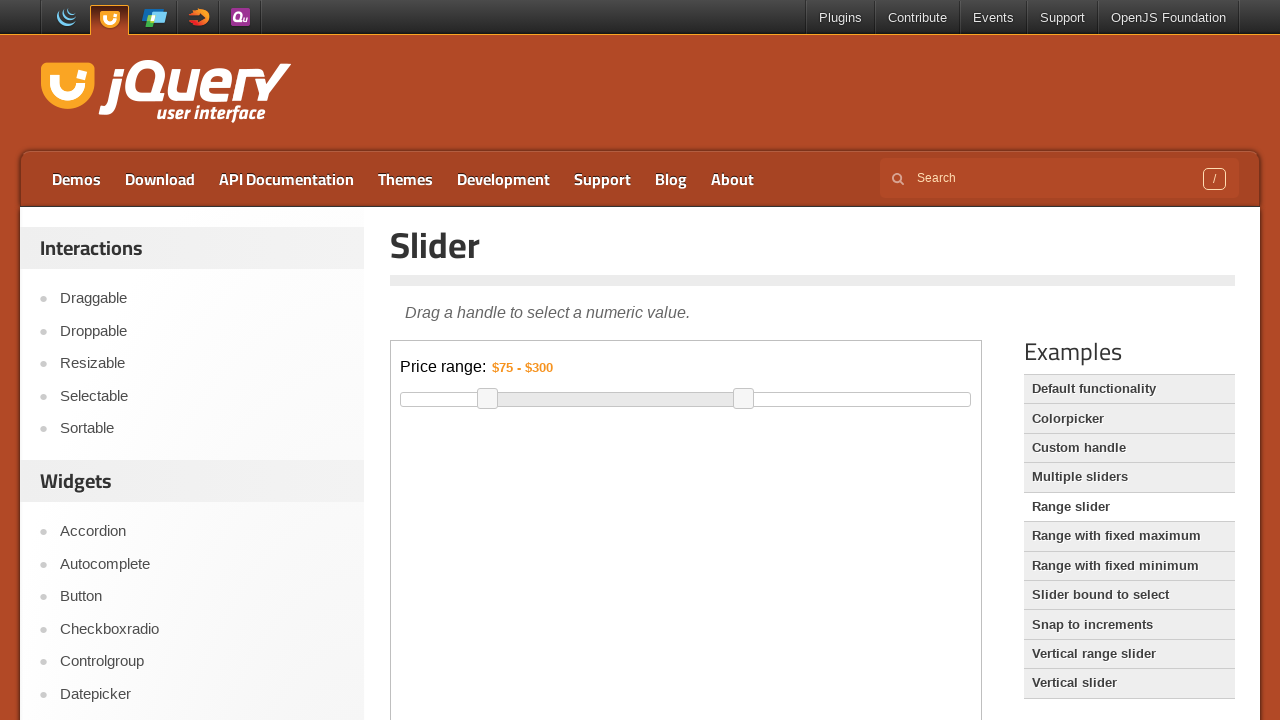

Dragged left slider handle to expand range toward minimum value at (401, 403)
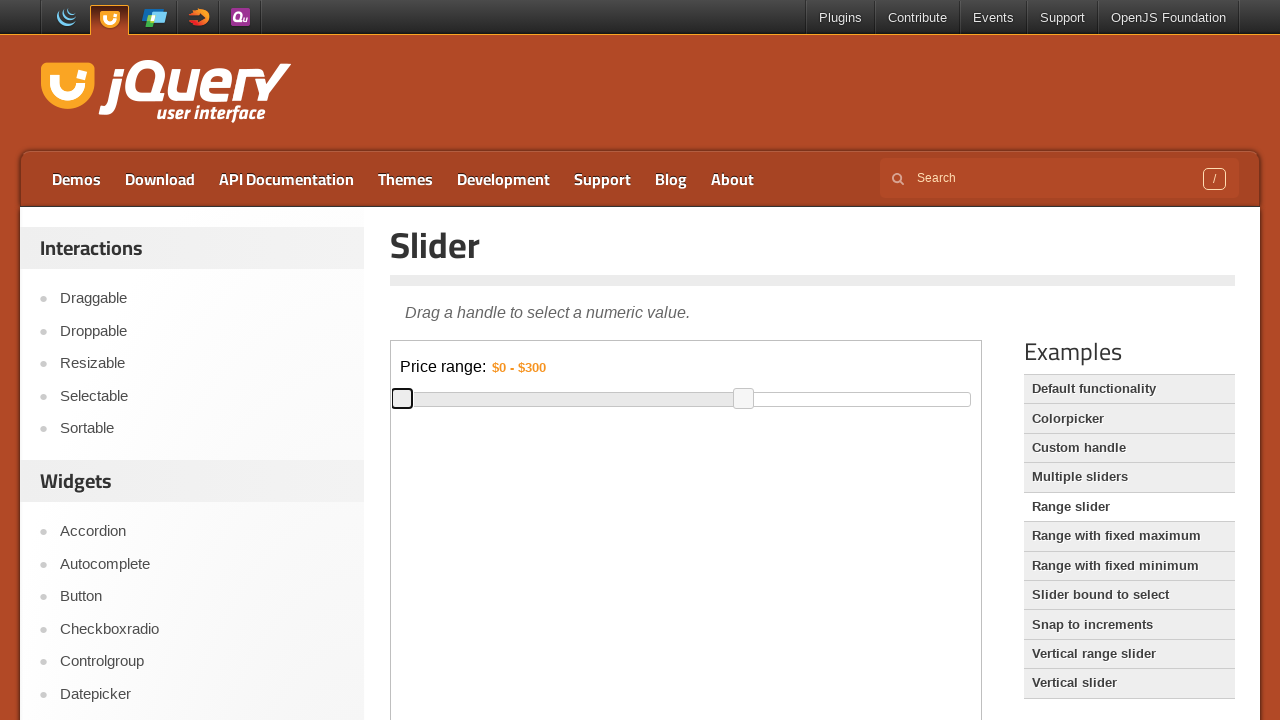

Dragged right slider handle to expand range toward maximum value at (701, 403)
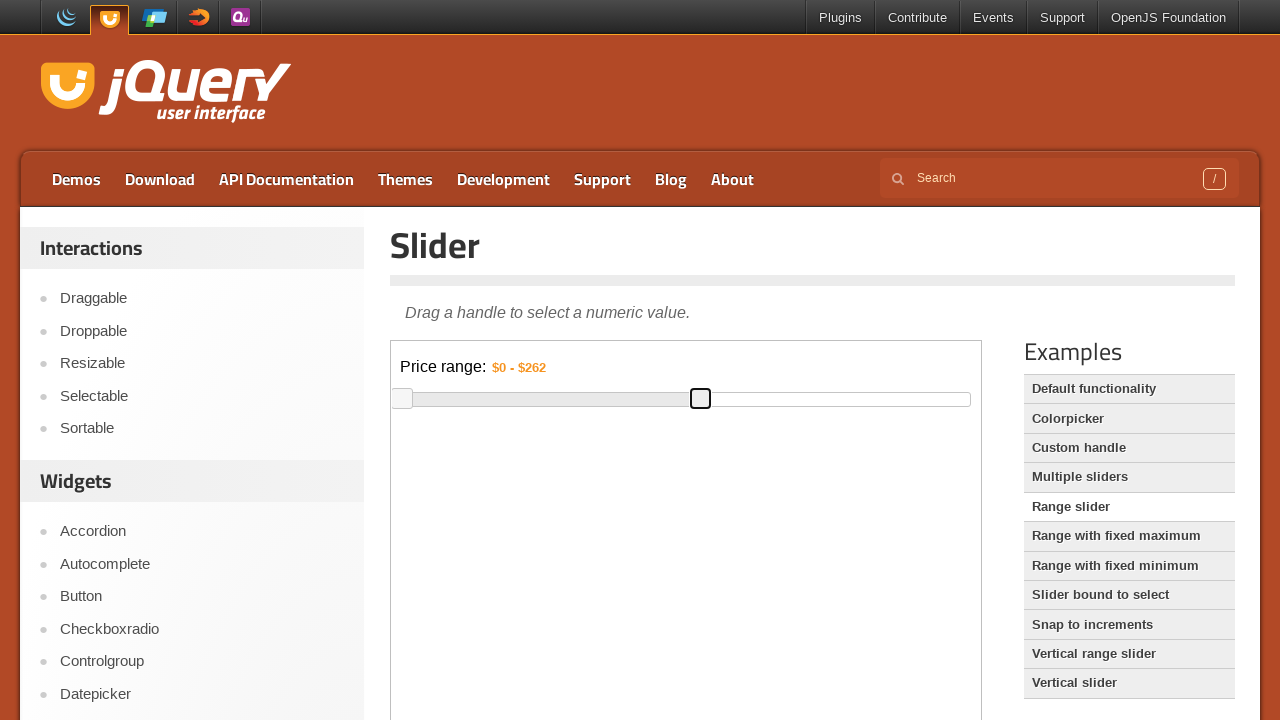

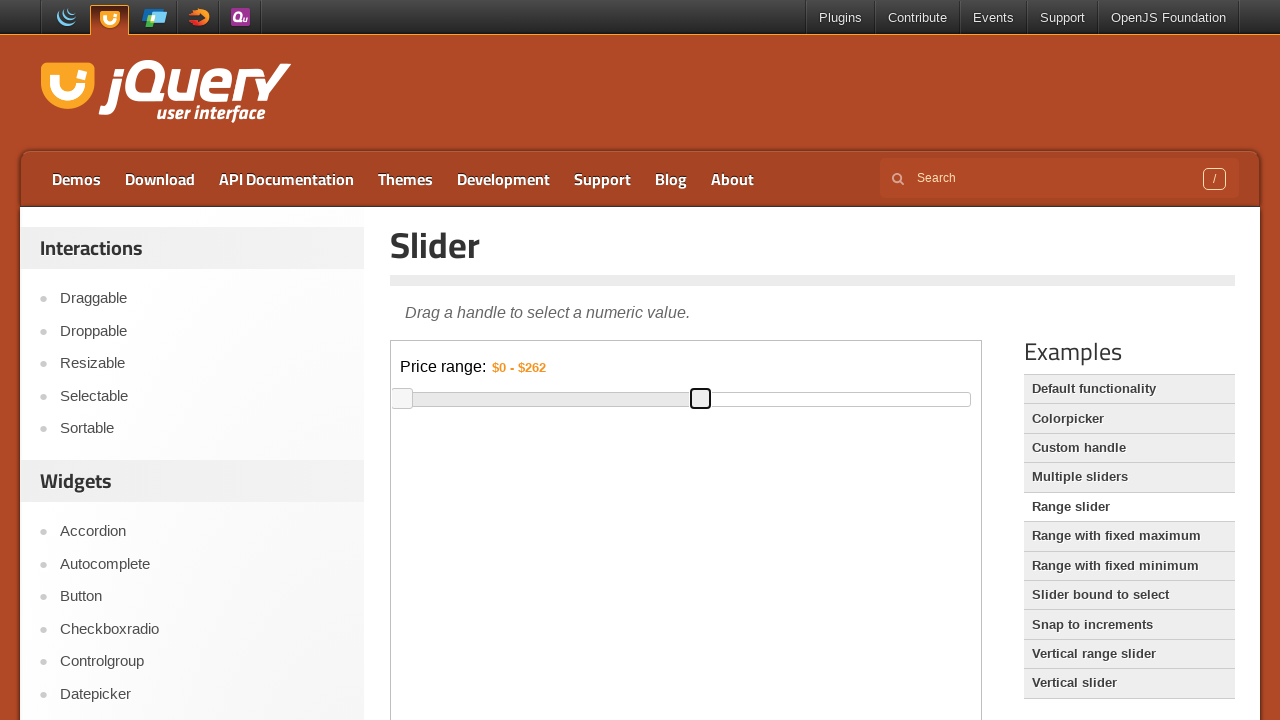